Tests browser alert popup handling by clicking a button that triggers an alert and then accepting/dismissing the alert

Starting URL: https://demoqa.com/alerts

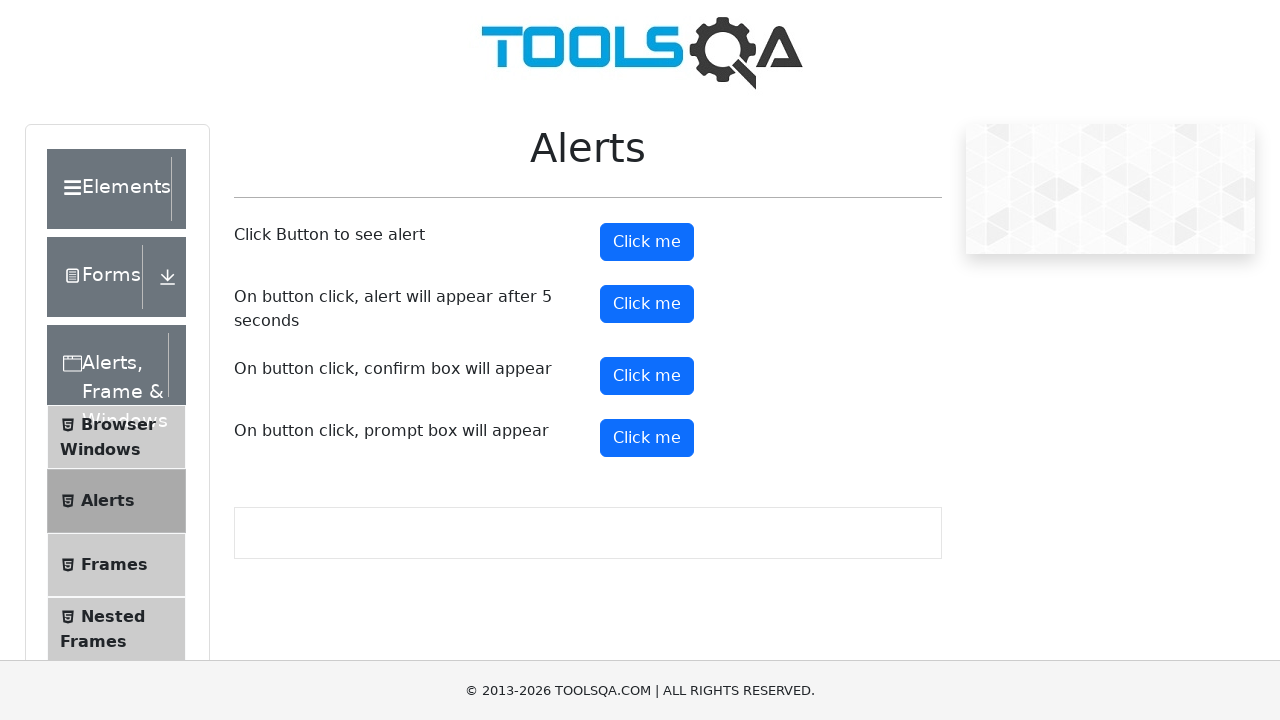

Clicked alert button to trigger popup at (647, 242) on #alertButton
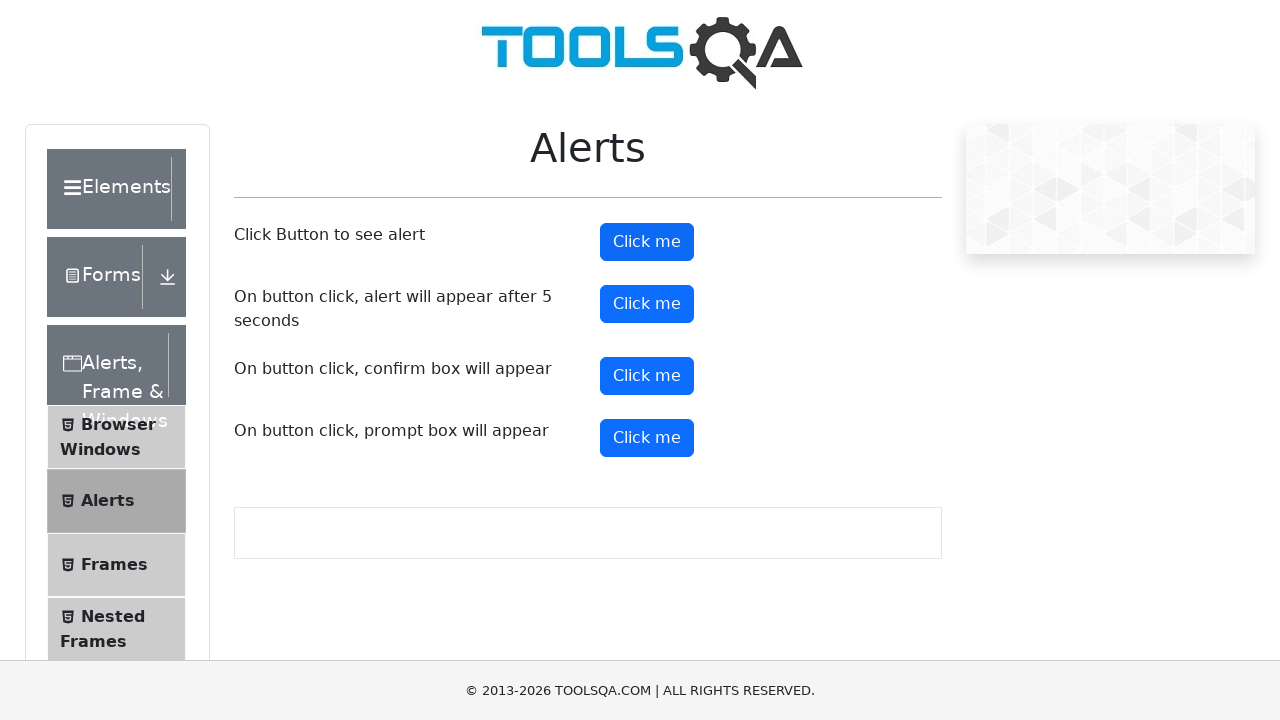

Set up dialog handler to accept alerts
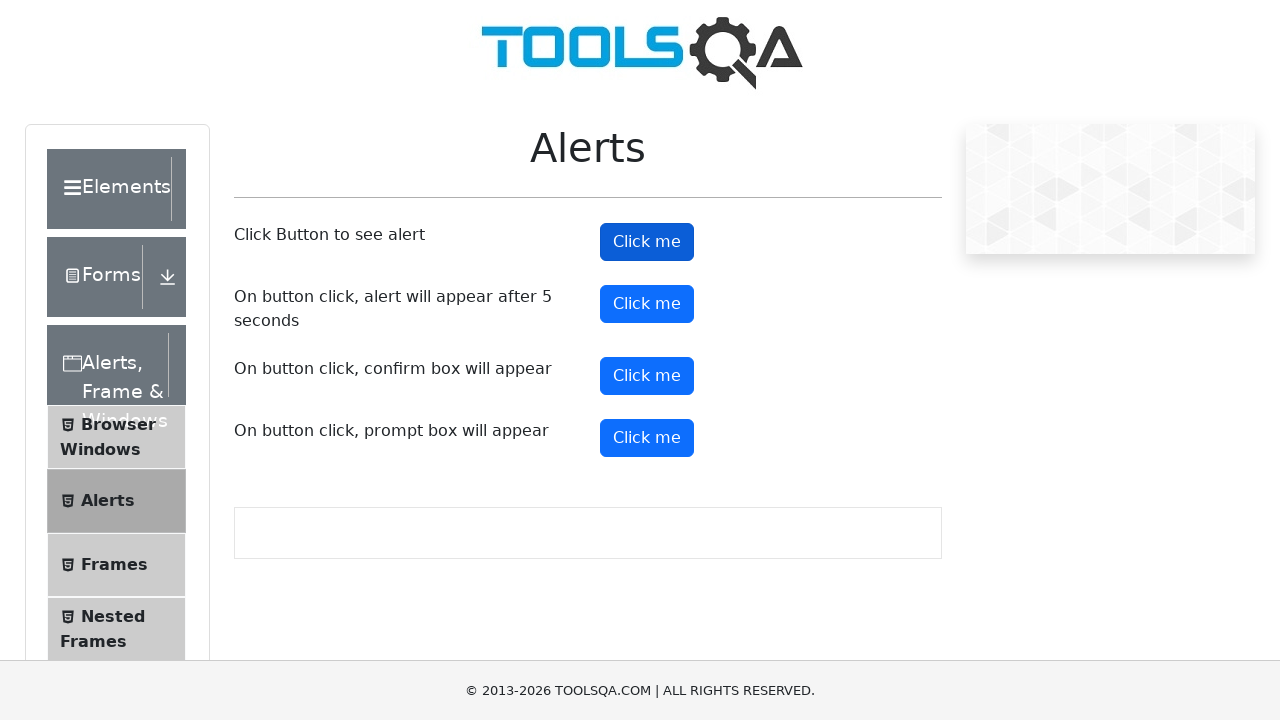

Clicked alert button again to trigger another popup at (647, 242) on #alertButton
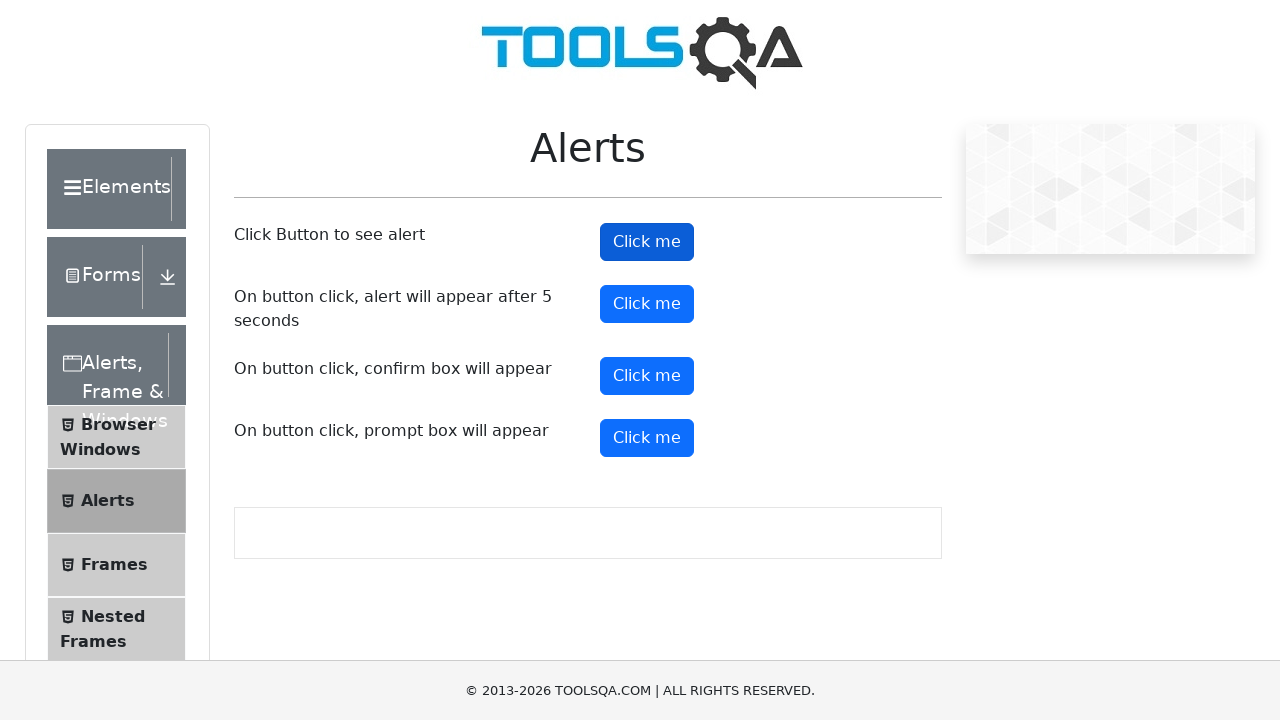

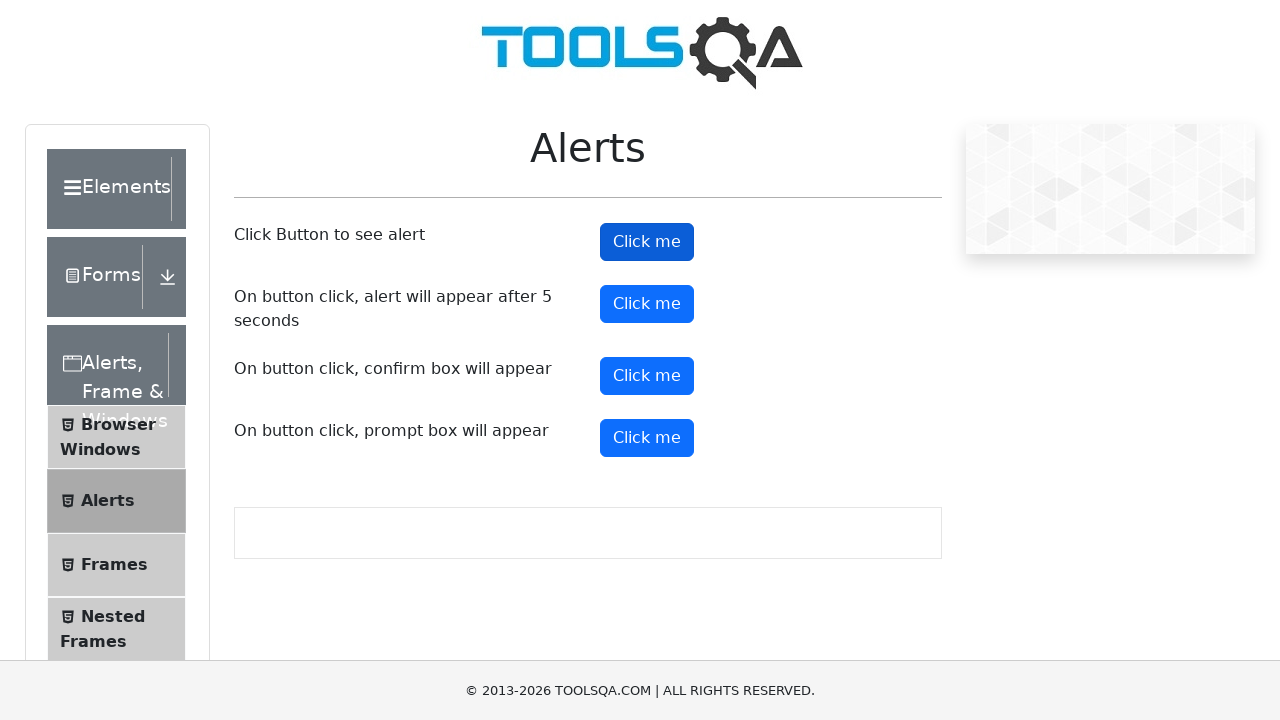